Tests W3Schools JavaScript confirm dialog example by switching to an iframe, triggering an alert, accepting it, and navigating back to home

Starting URL: https://www.w3schools.com/js/tryit.asp?filename=tryjs_confirm

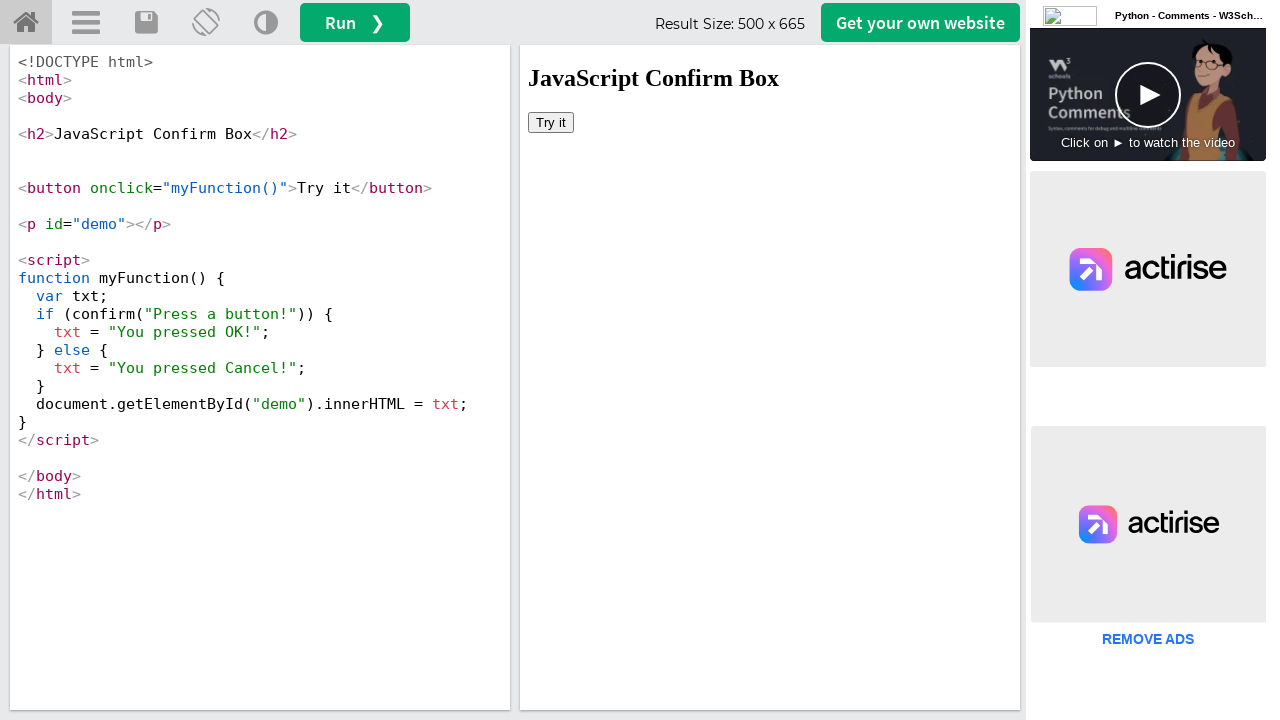

Switched to iframeResult containing the JavaScript example
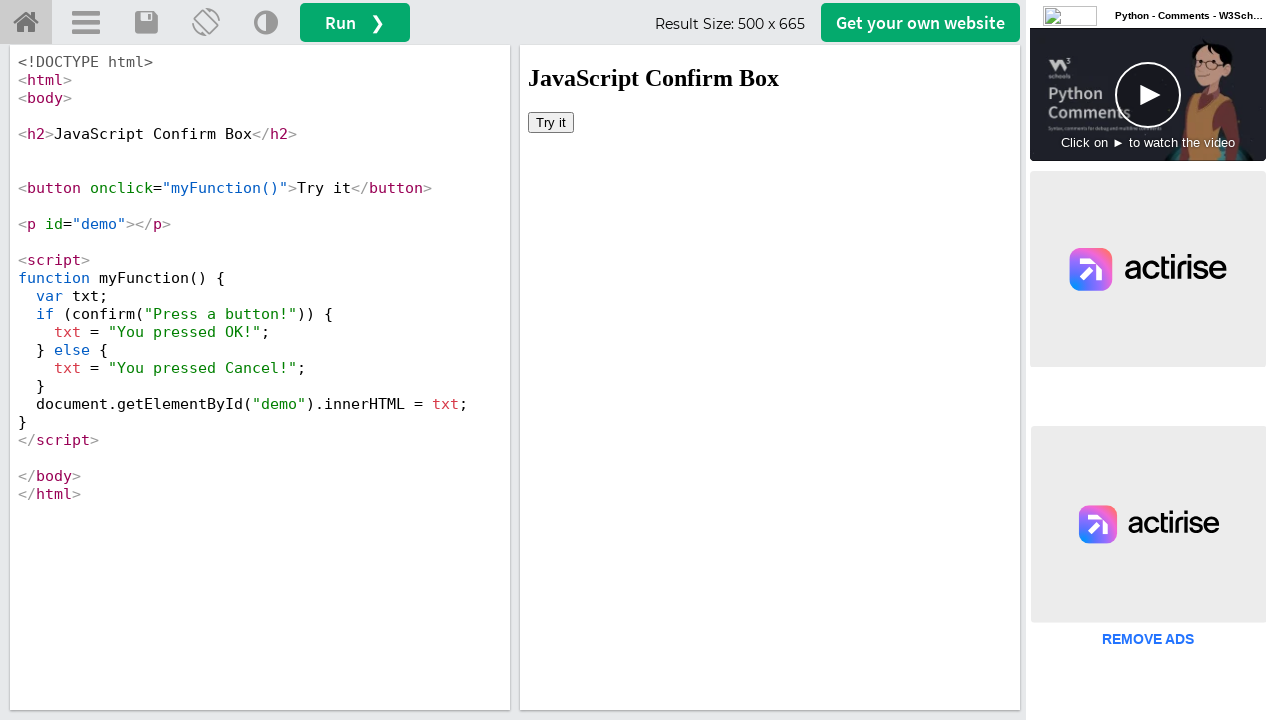

Clicked the 'Try it' button to trigger confirm dialog at (551, 122) on xpath=//button[contains(text(),'Try it')]
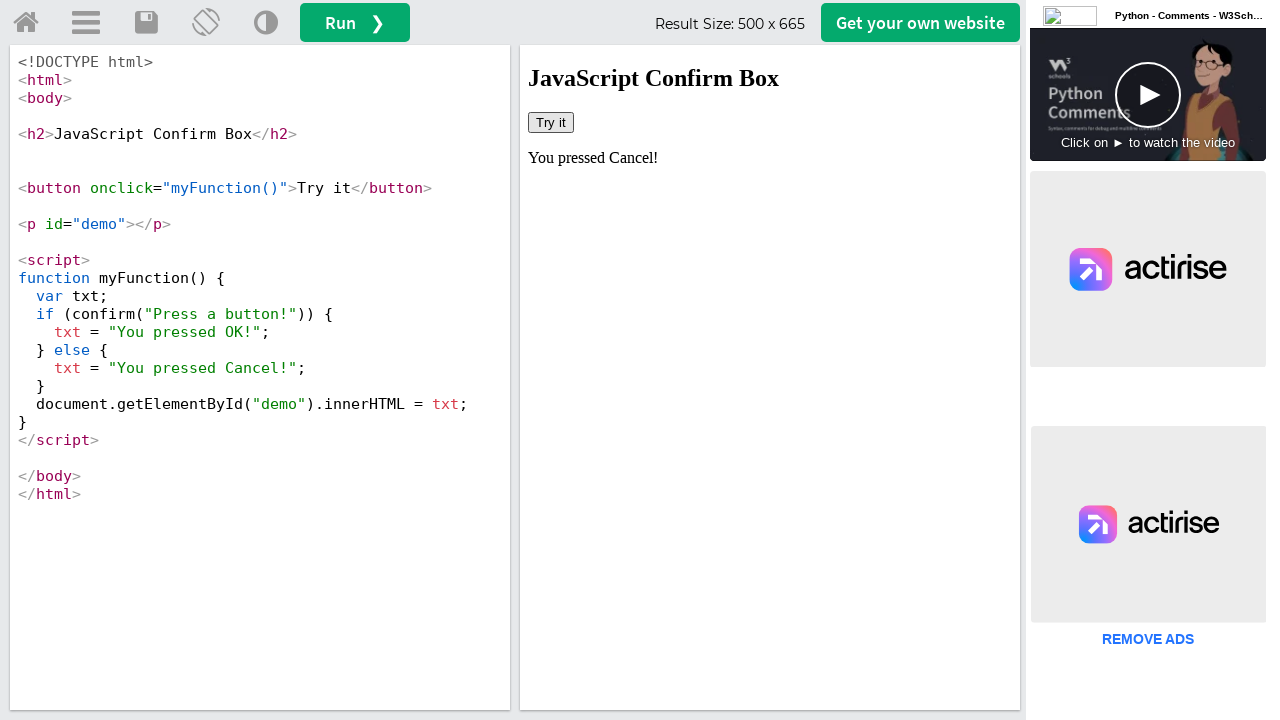

Set up dialog handler to accept confirmation
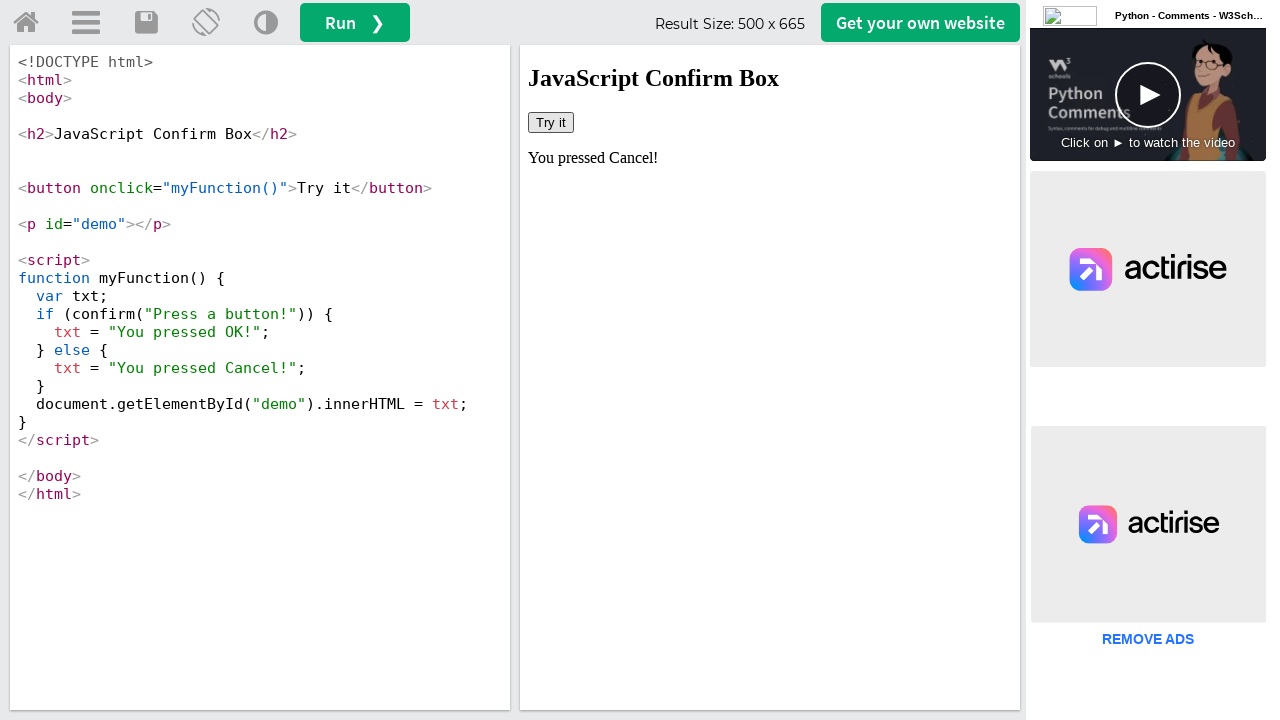

Result text appeared in the demo element after accepting dialog
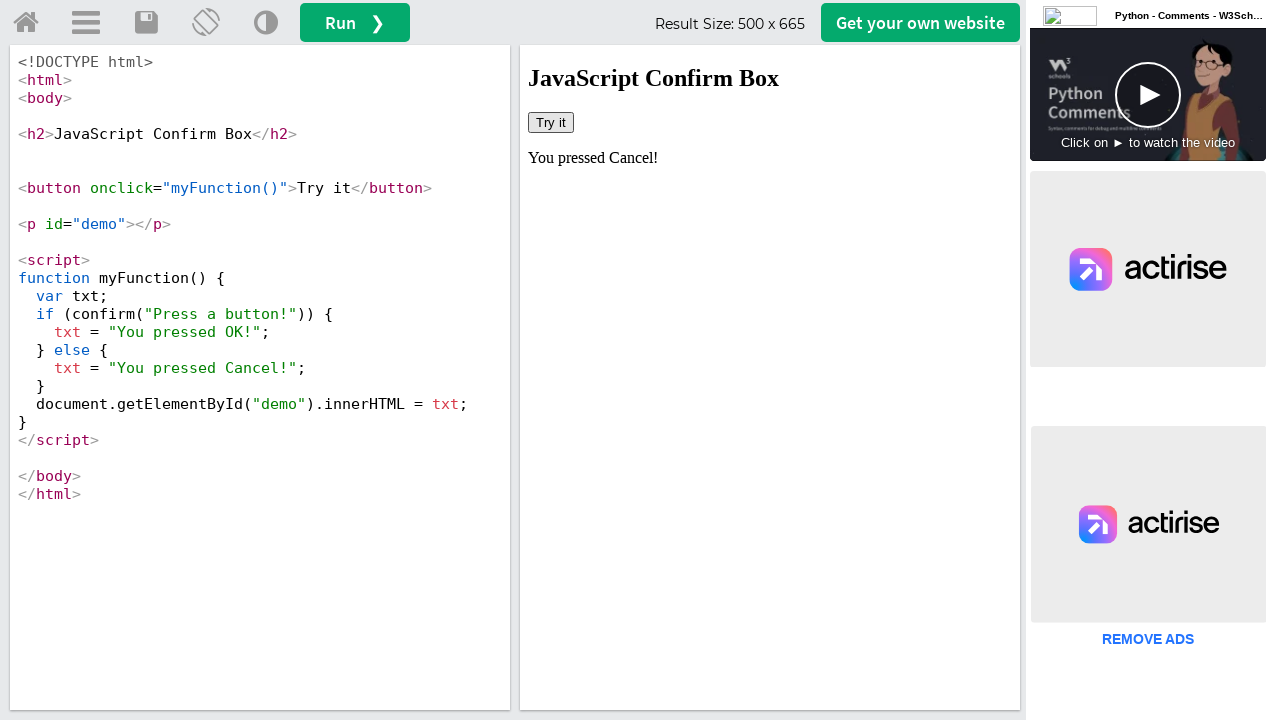

Clicked home button to navigate back to W3Schools home at (26, 23) on #tryhome
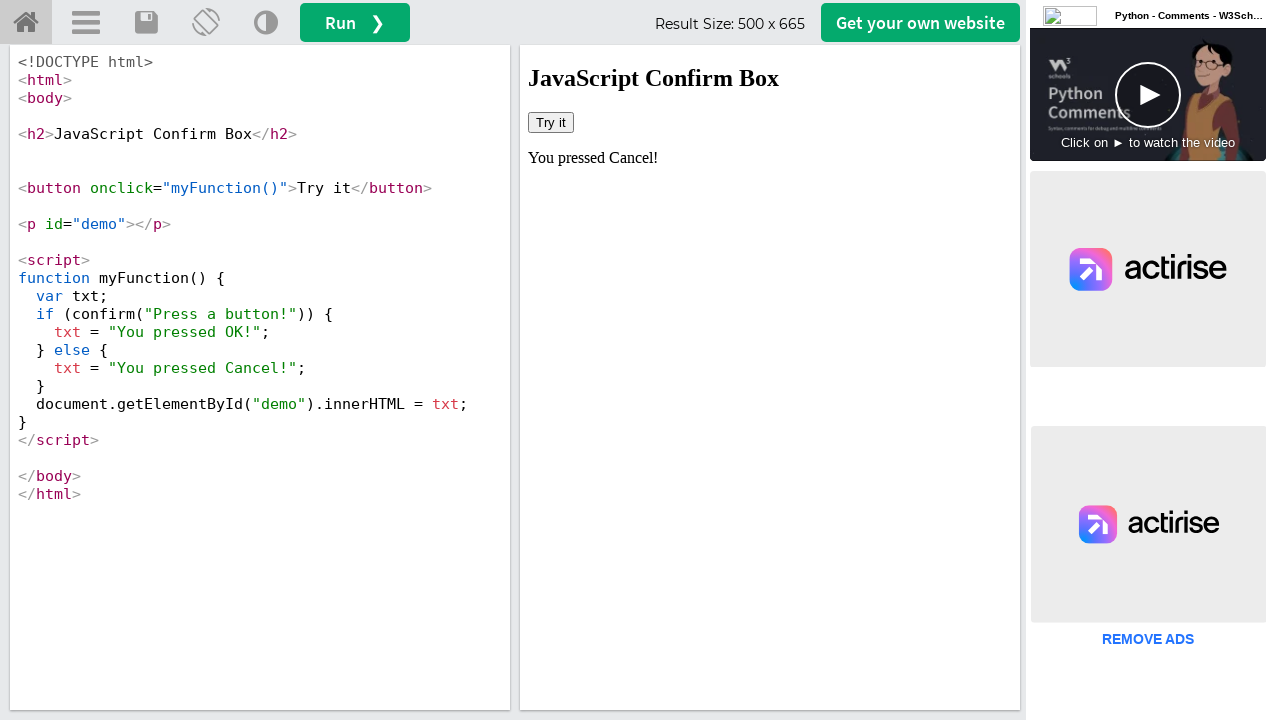

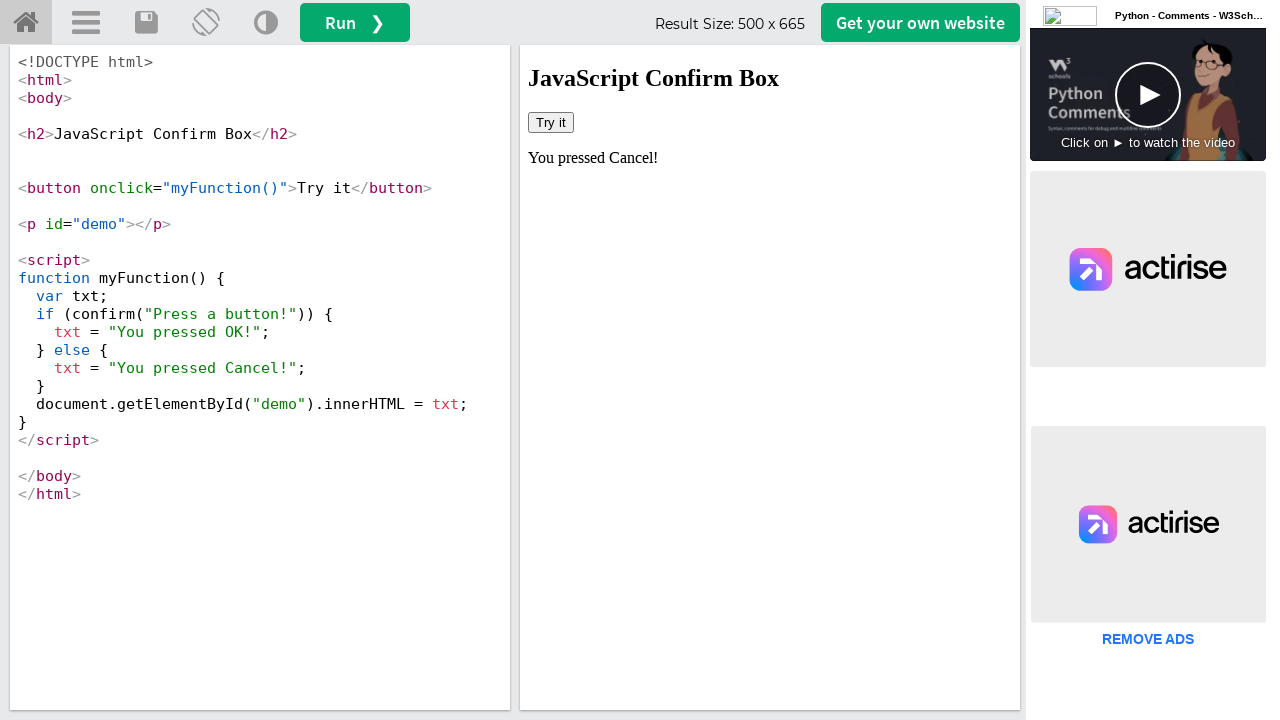